Tests opening multiple links from a footer column in new tabs and navigating through them to get their titles

Starting URL: http://qaclickacademy.com/practice.php

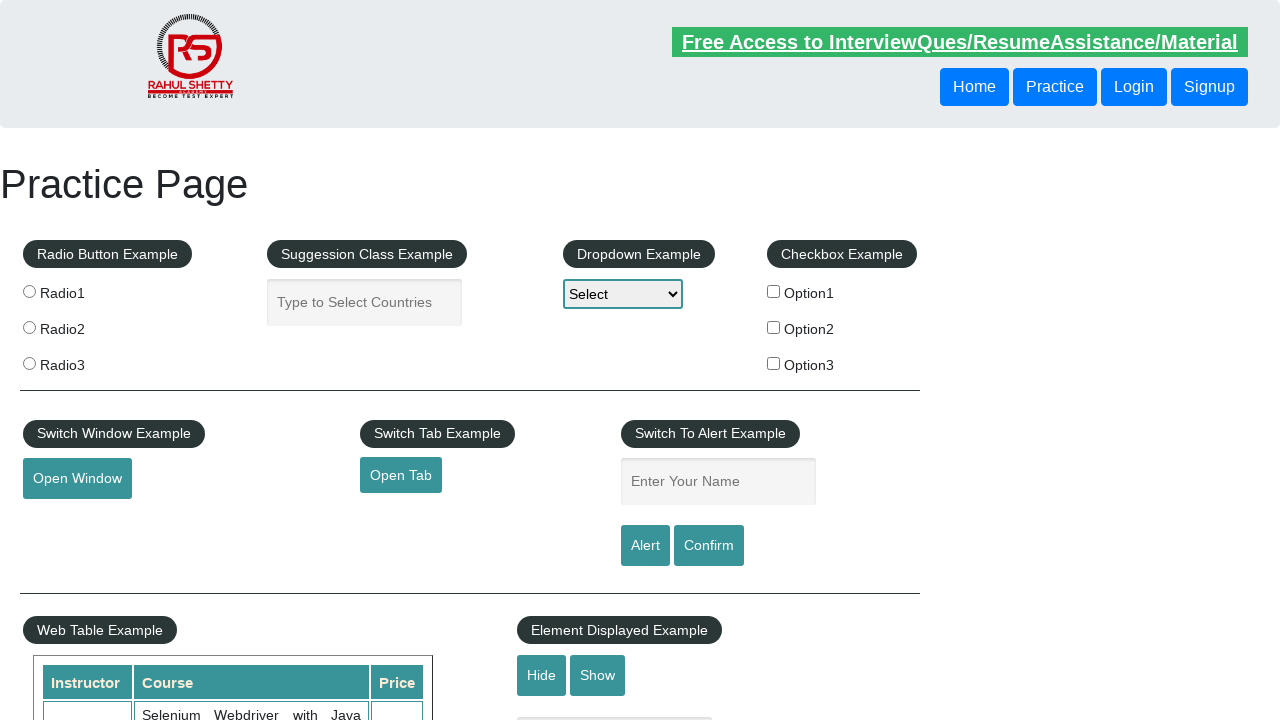

Counted all links on the page
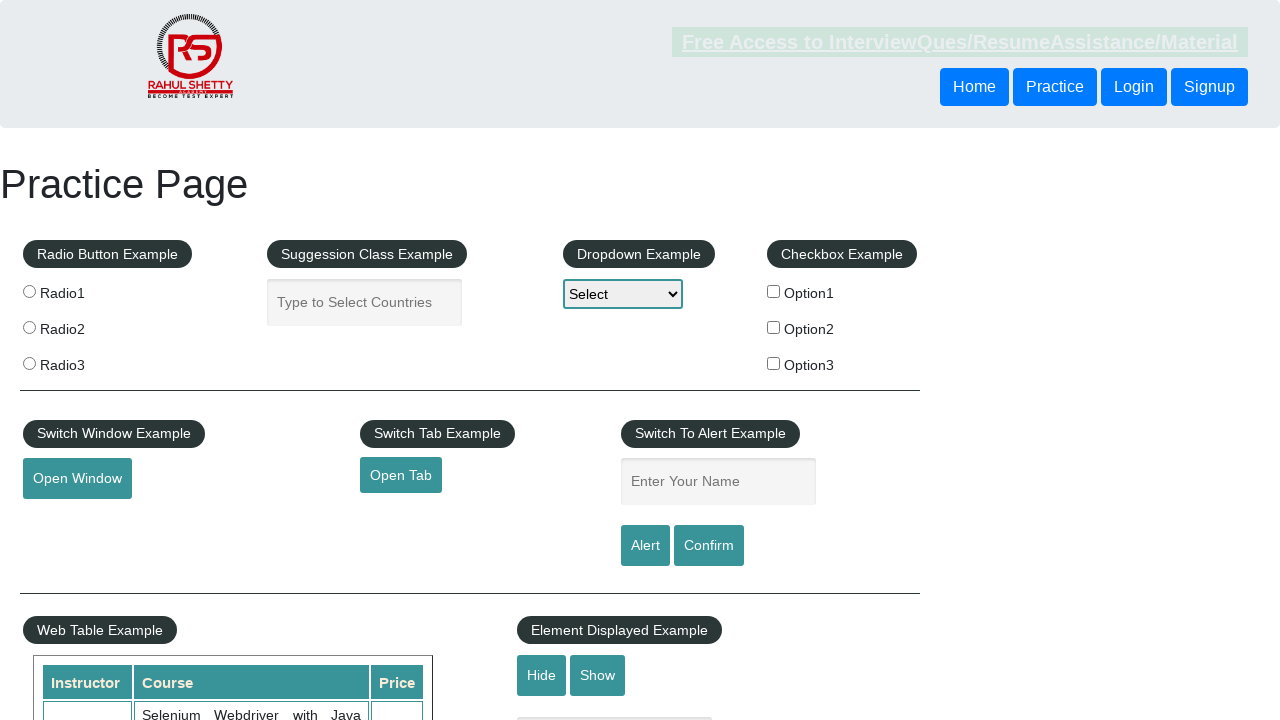

Located footer column
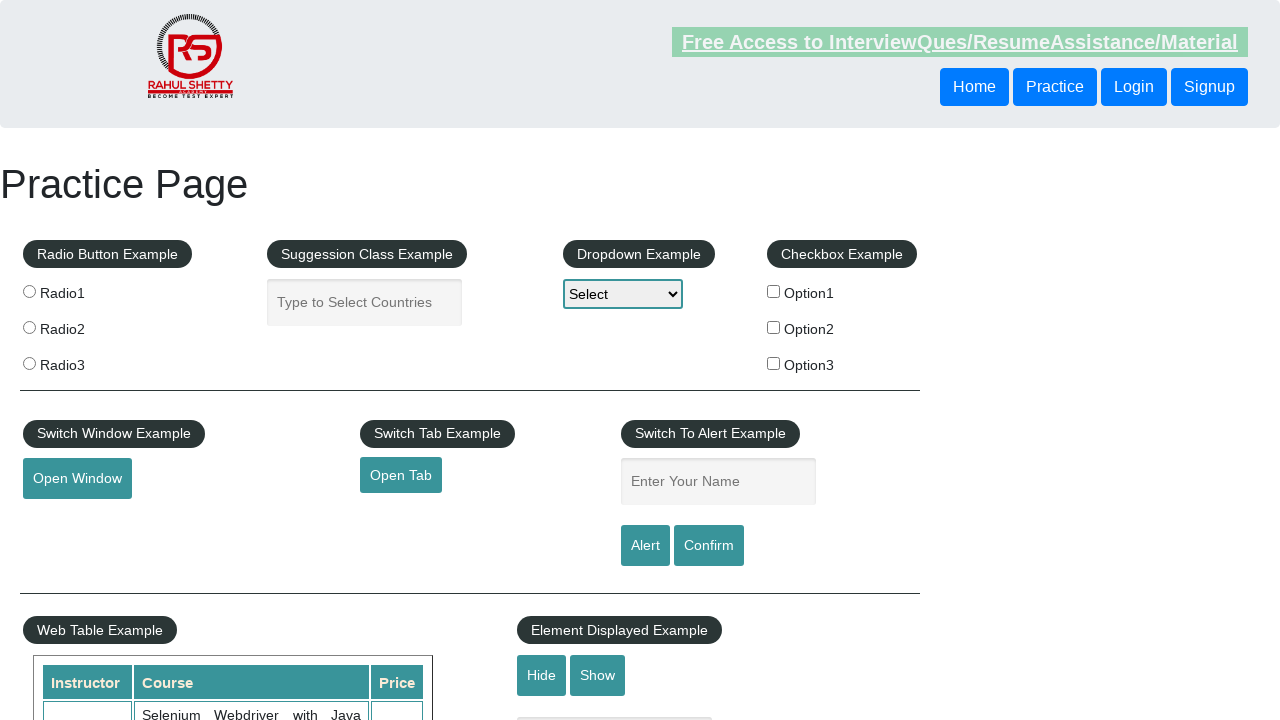

Counted 5 links in footer column
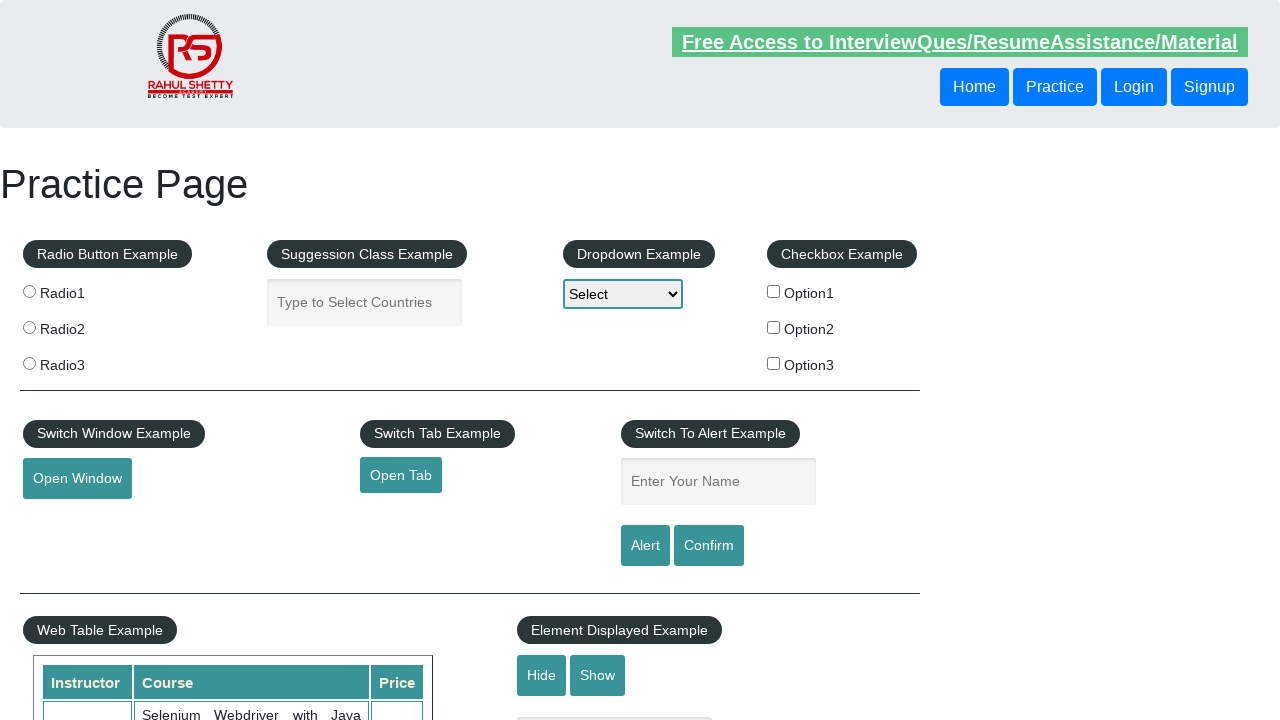

Opened footer link 1 in new tab using Ctrl+Click at (68, 520) on (//div/table/tbody/tr/td/ul)[1] >> a >> nth=1
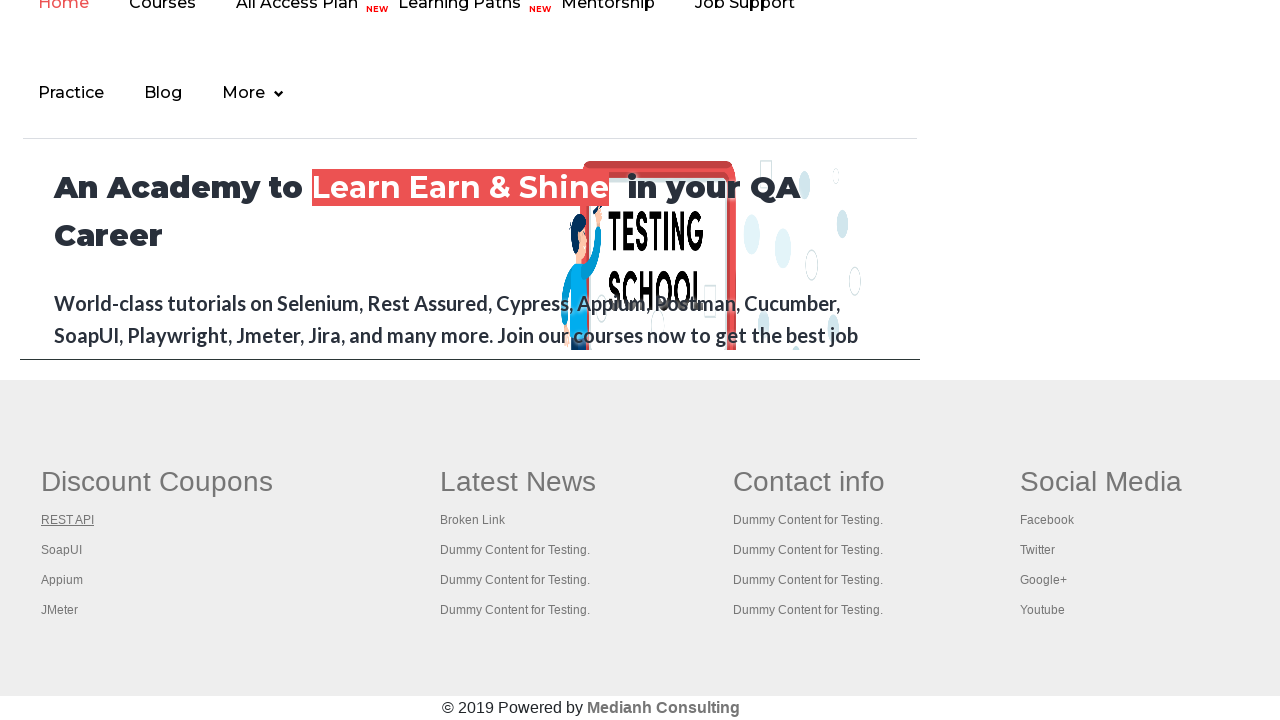

Opened footer link 2 in new tab using Ctrl+Click at (62, 550) on (//div/table/tbody/tr/td/ul)[1] >> a >> nth=2
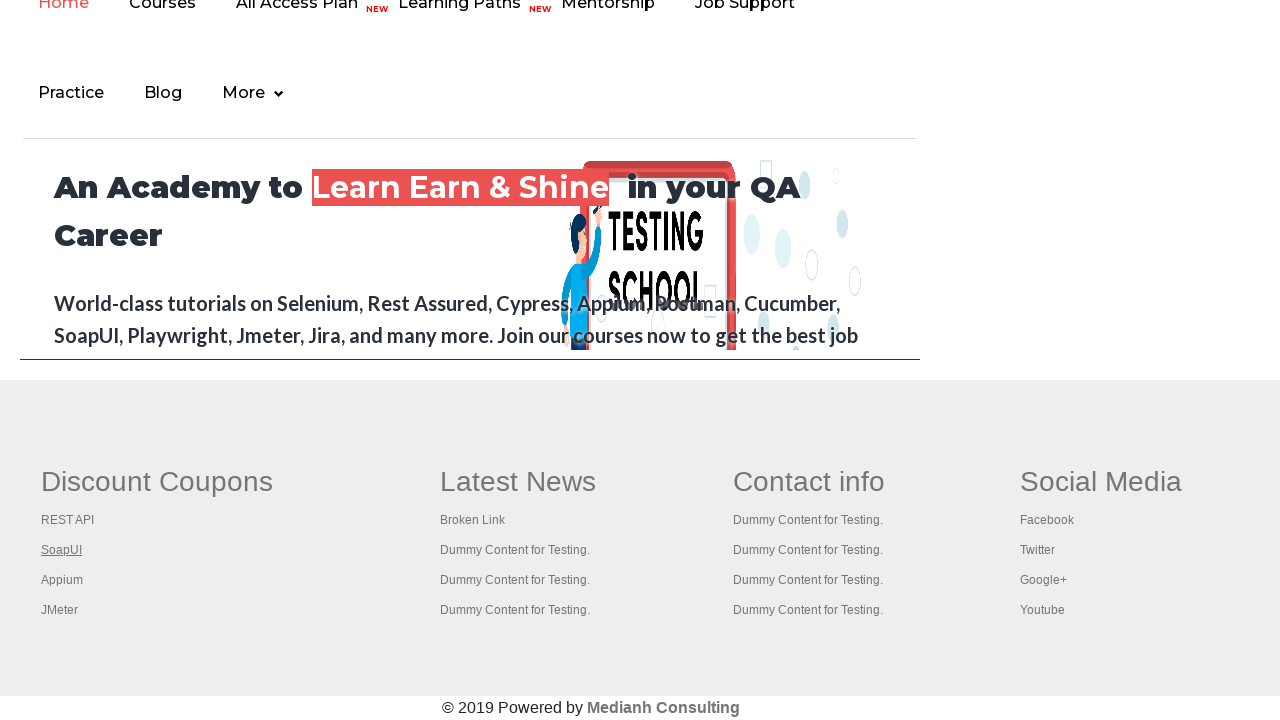

Opened footer link 3 in new tab using Ctrl+Click at (62, 580) on (//div/table/tbody/tr/td/ul)[1] >> a >> nth=3
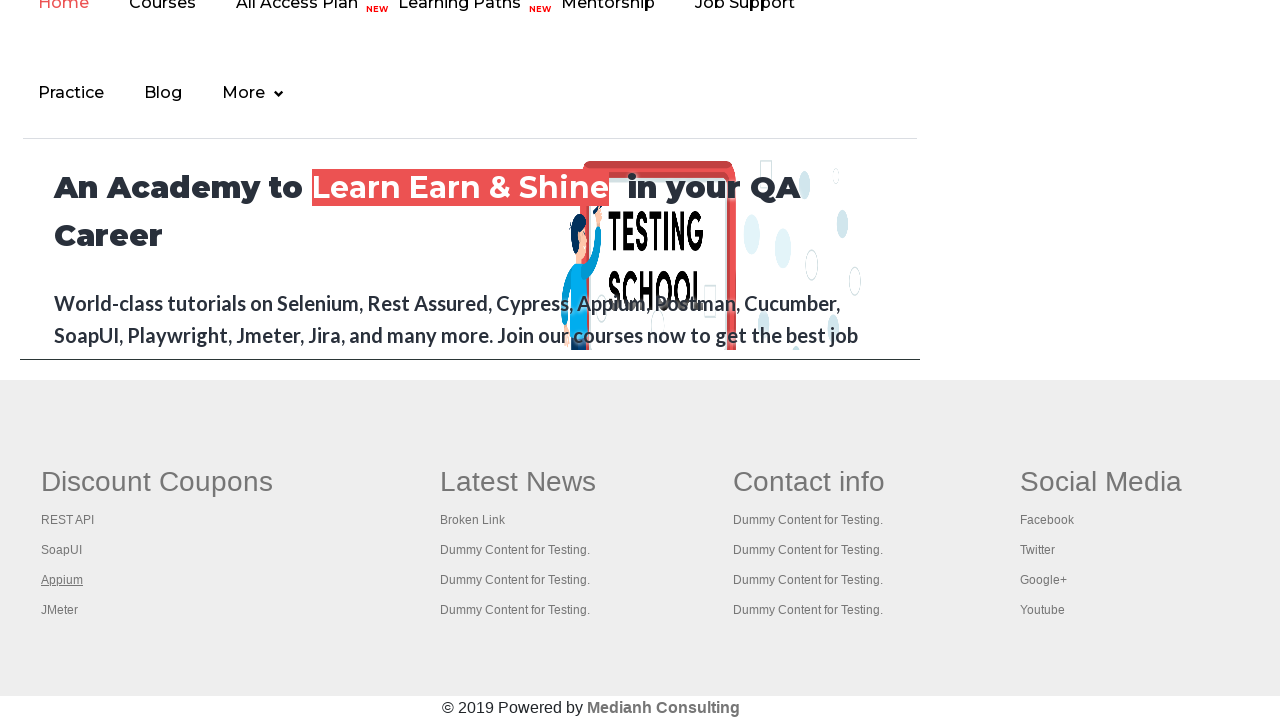

Opened footer link 4 in new tab using Ctrl+Click at (60, 610) on (//div/table/tbody/tr/td/ul)[1] >> a >> nth=4
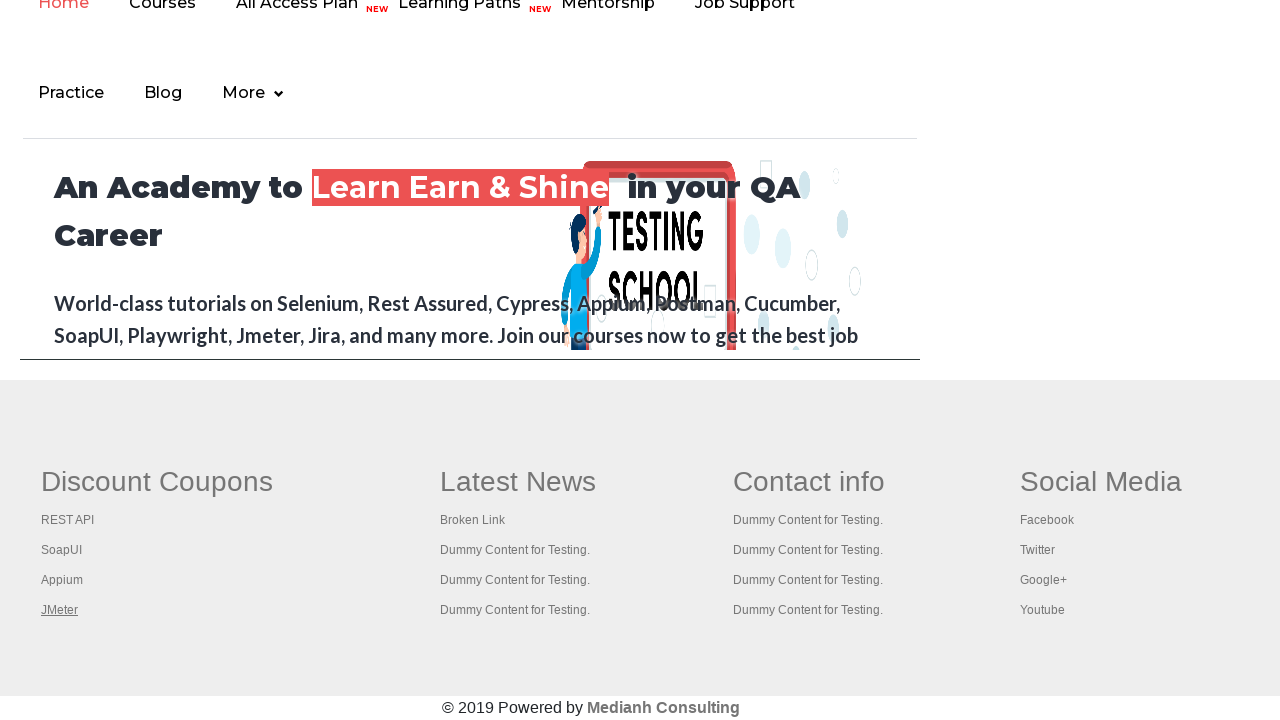

Retrieved all 5 open pages/tabs
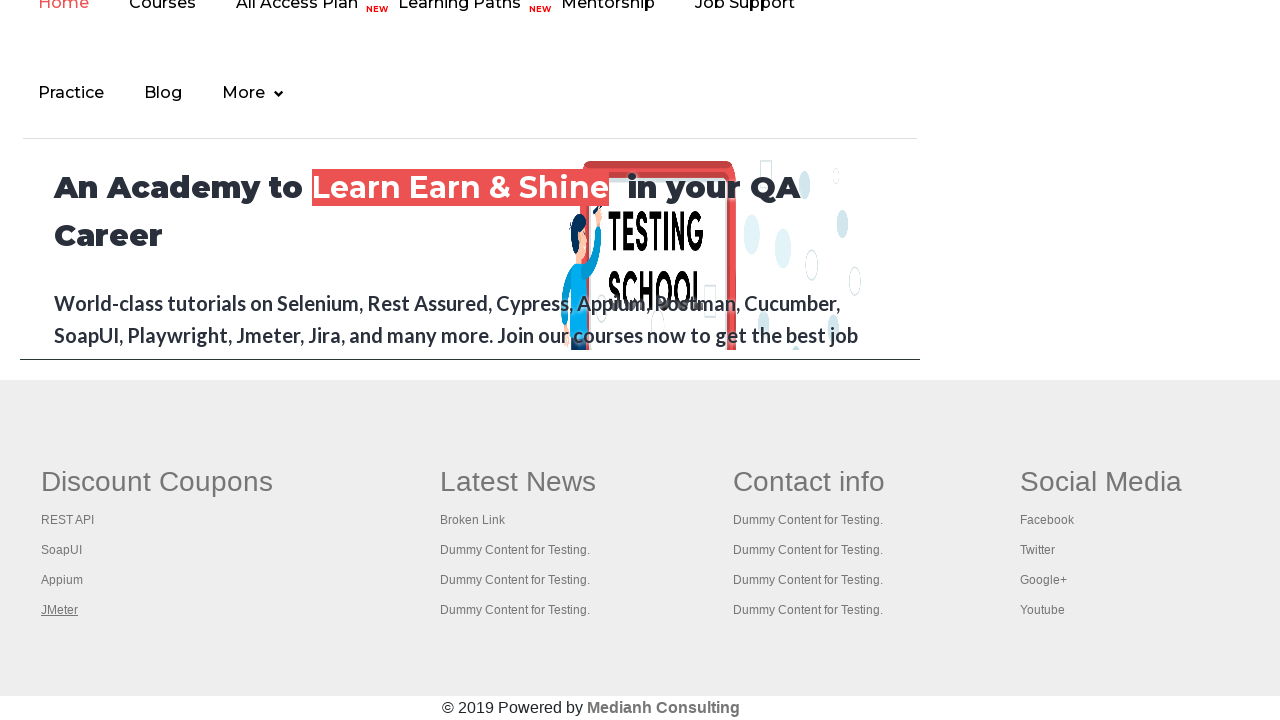

Brought page to front
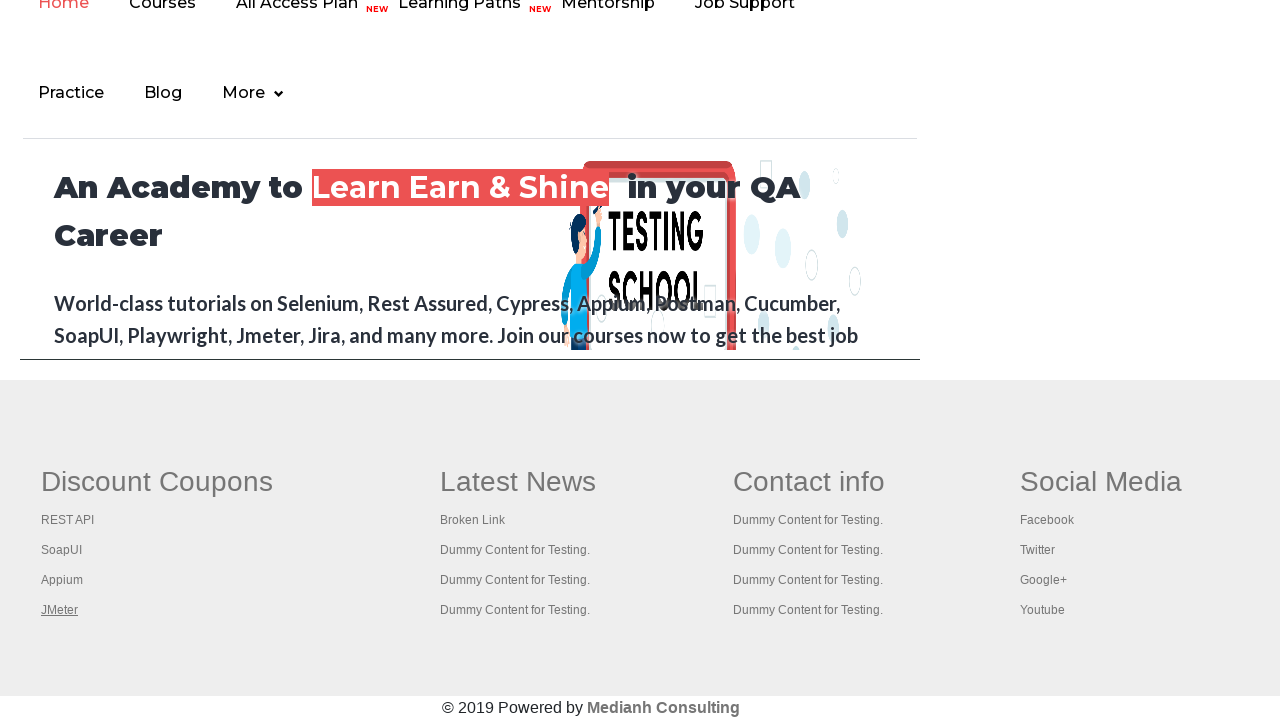

Retrieved page title: 'Practice Page'
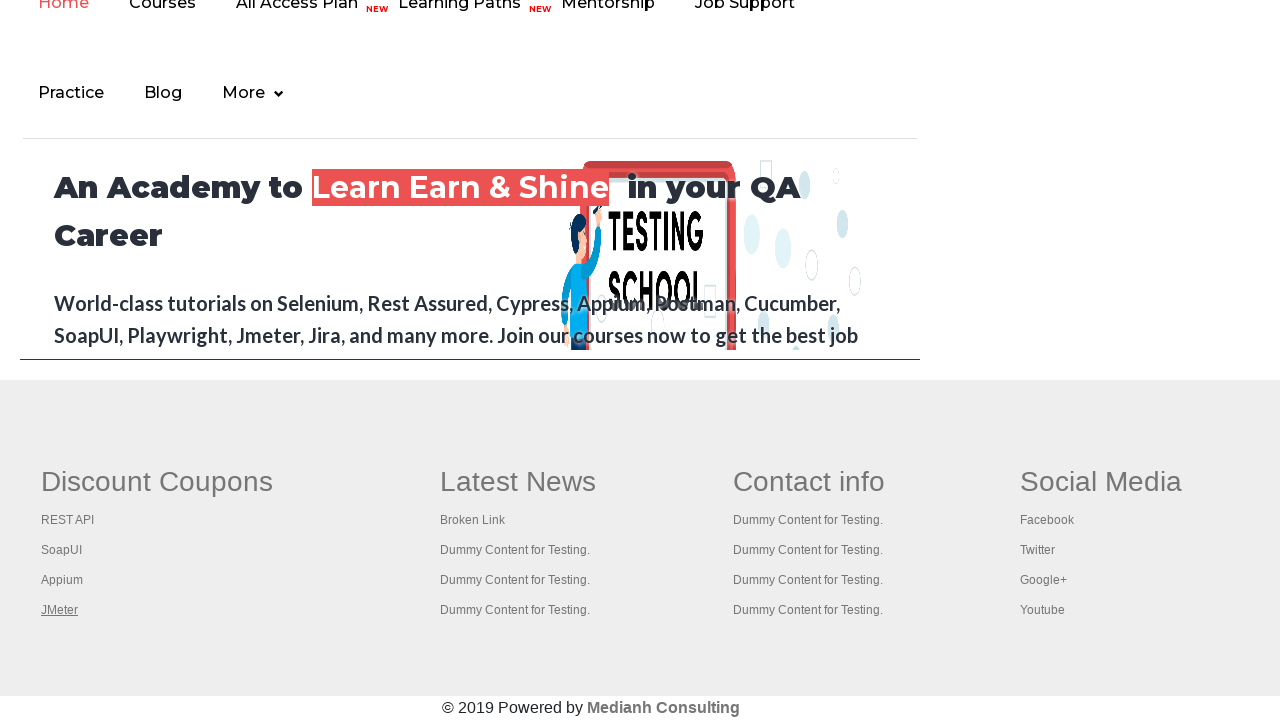

Brought page to front
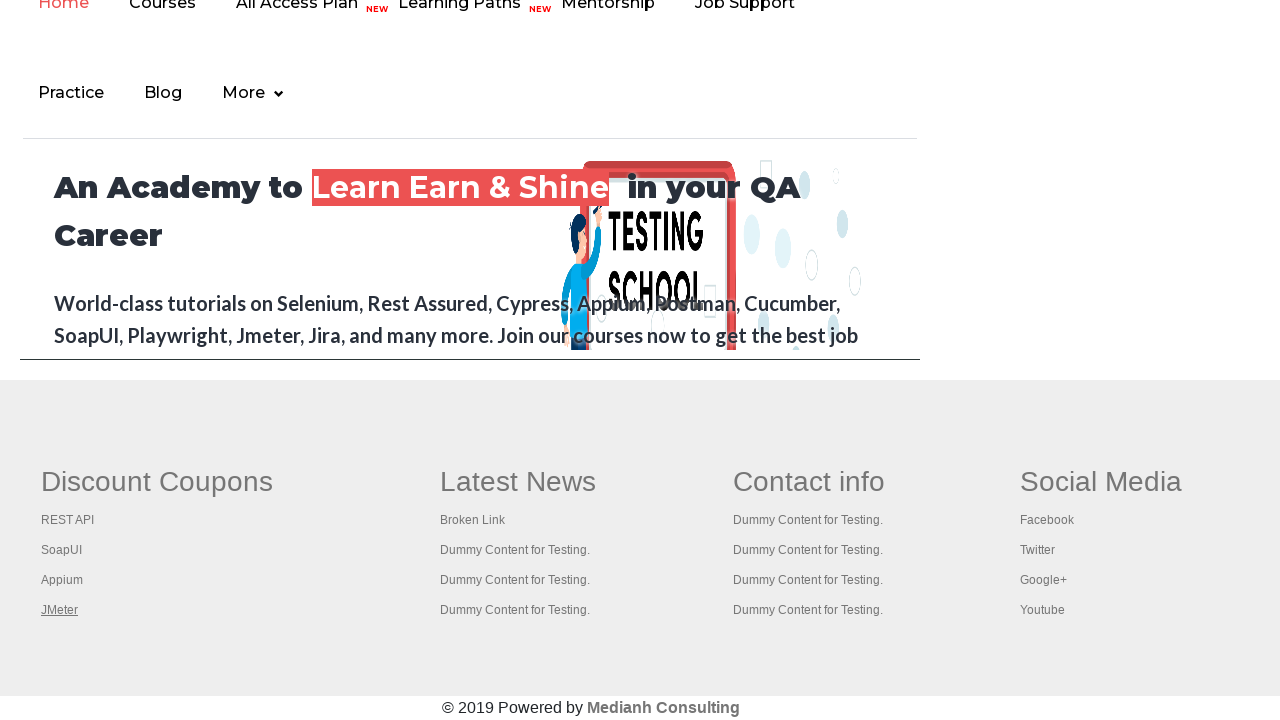

Retrieved page title: 'REST API Tutorial'
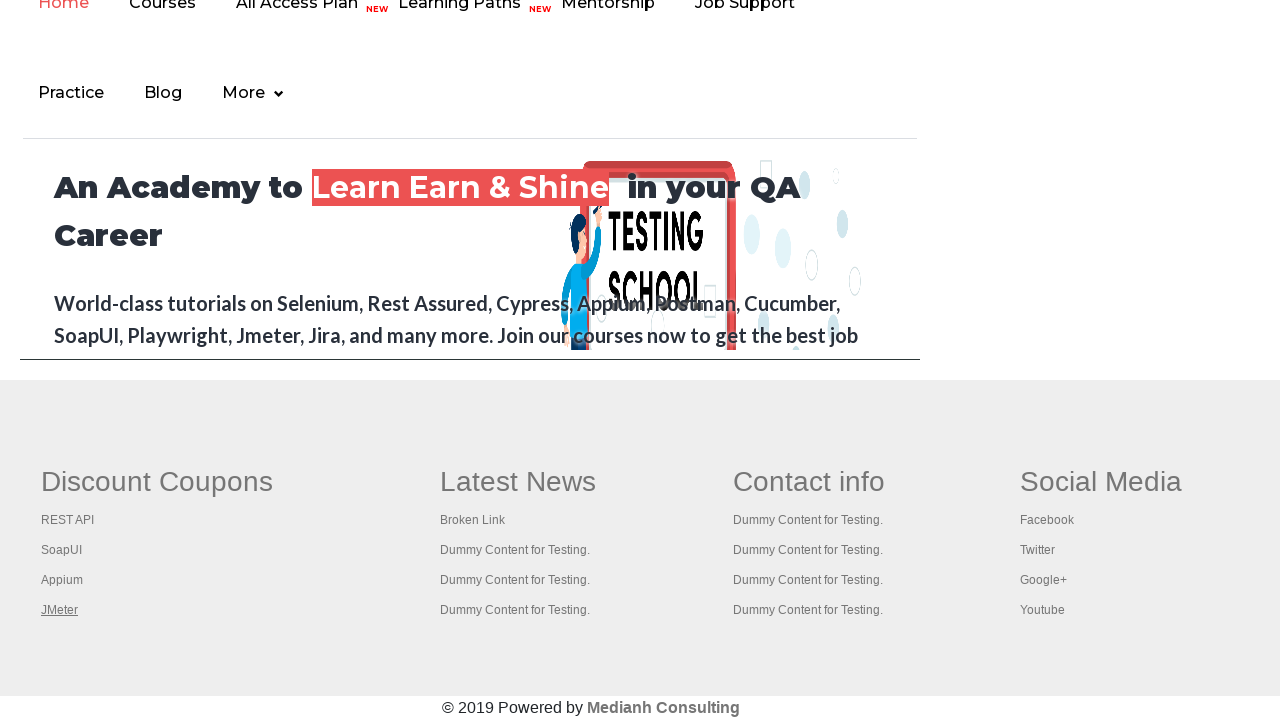

Brought page to front
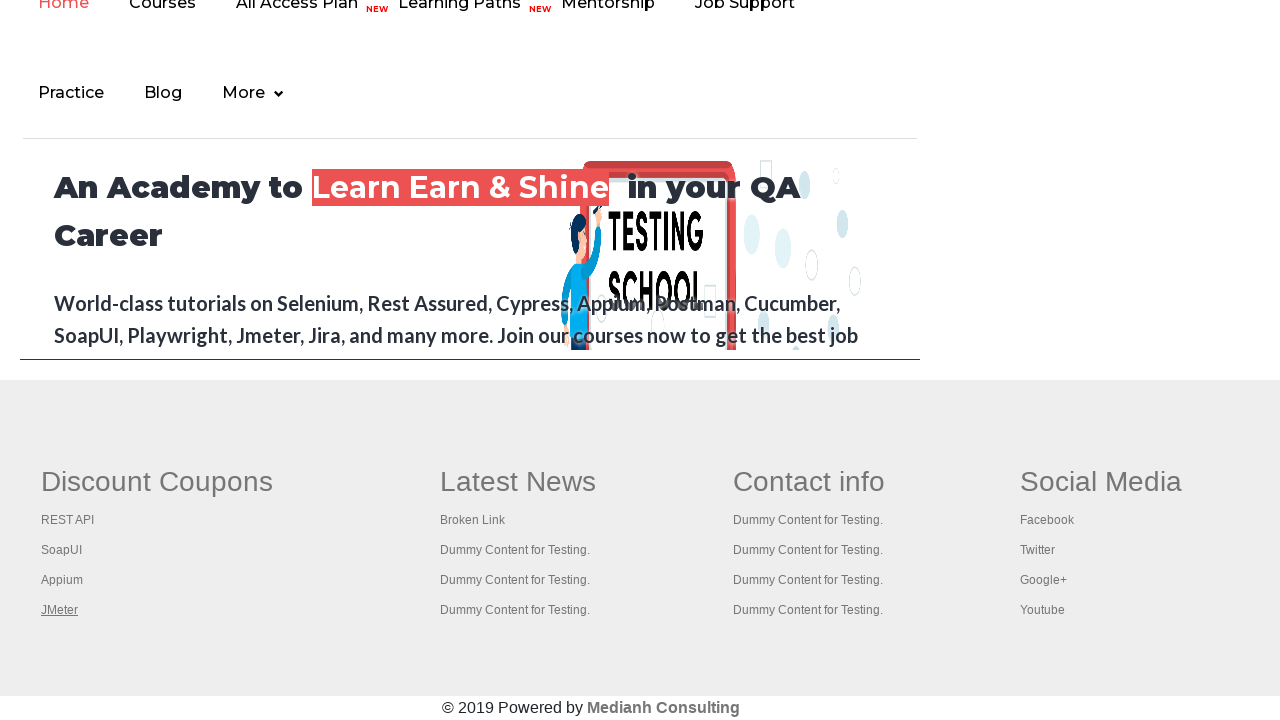

Retrieved page title: 'The World’s Most Popular API Testing Tool | SoapUI'
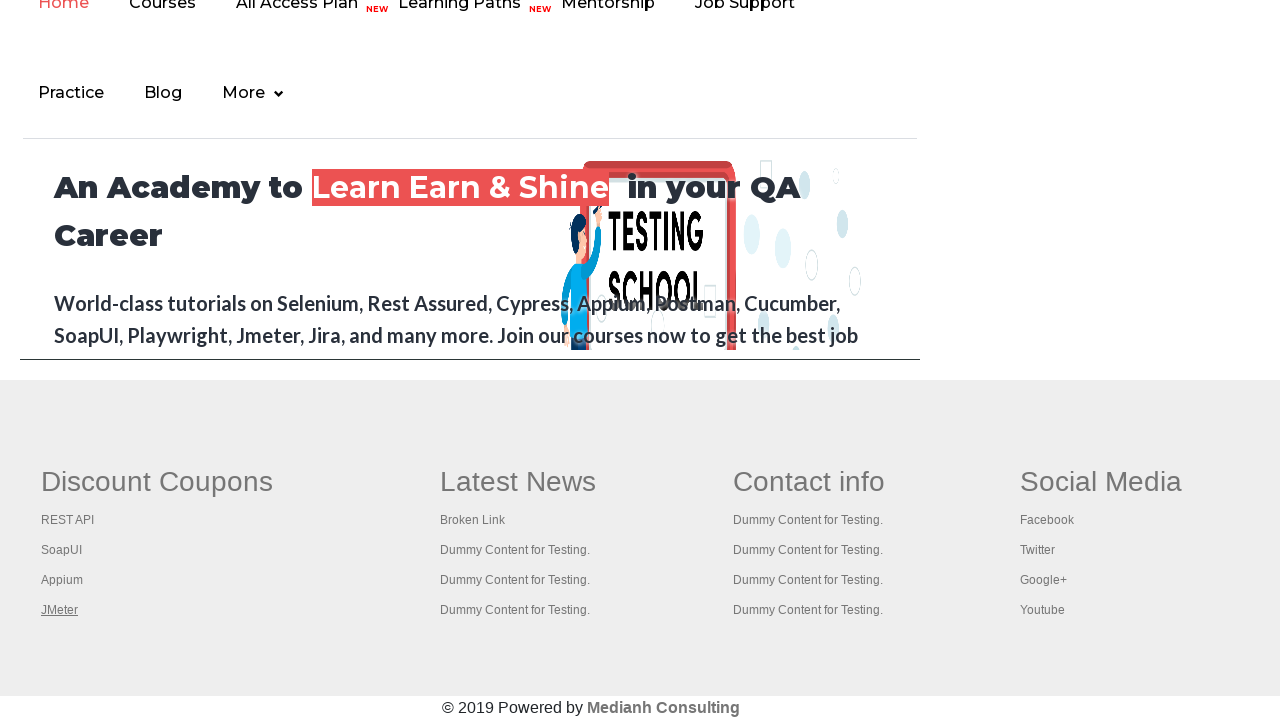

Brought page to front
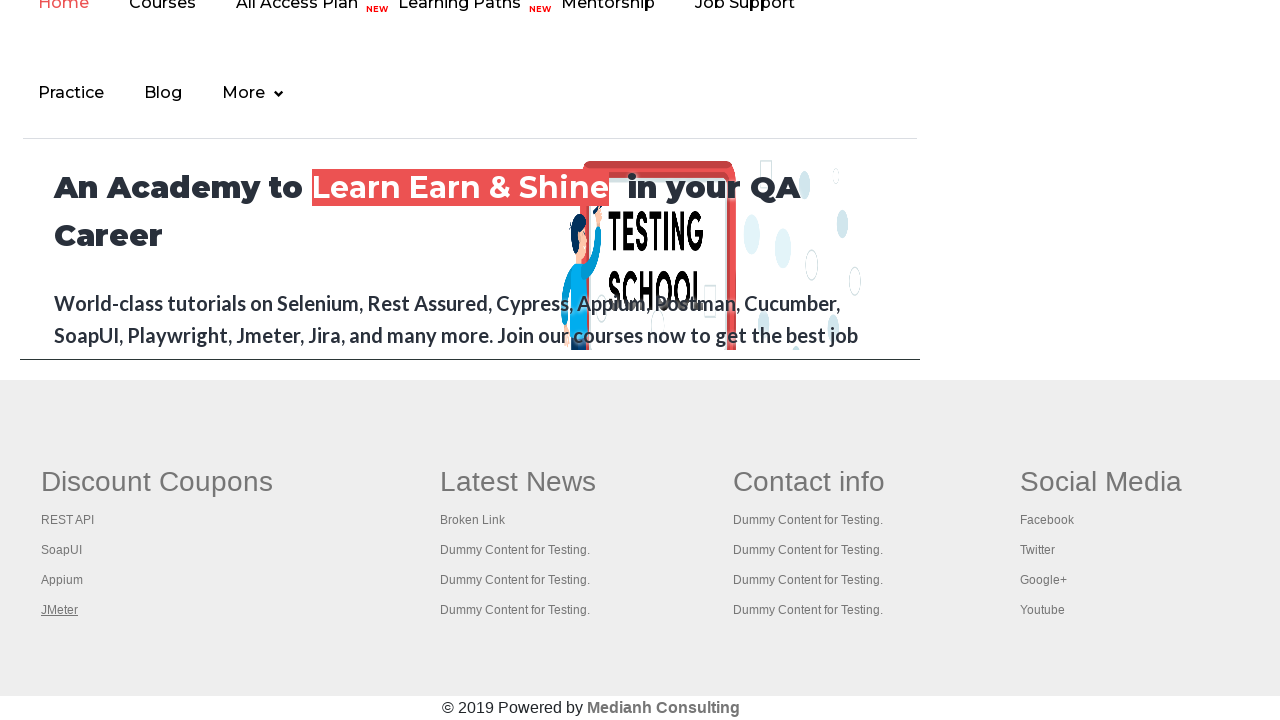

Retrieved page title: 'Appium tutorial for Mobile Apps testing | RahulShetty Academy | Rahul'
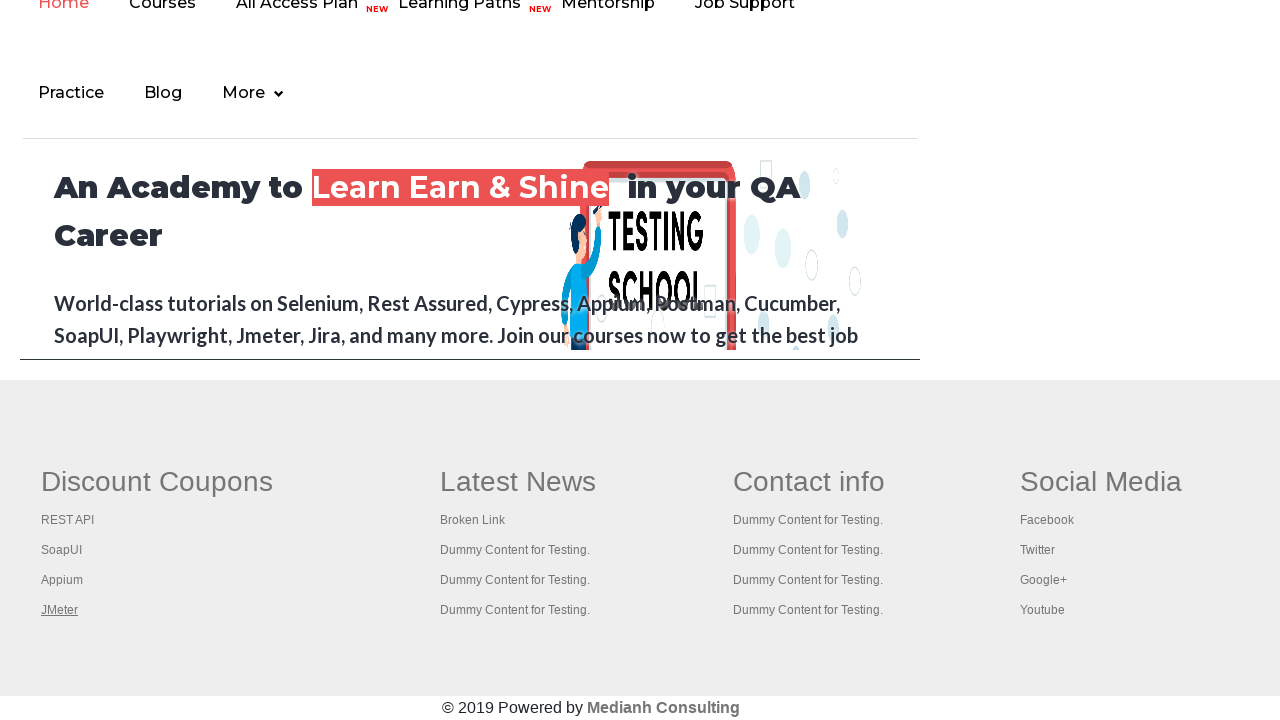

Brought page to front
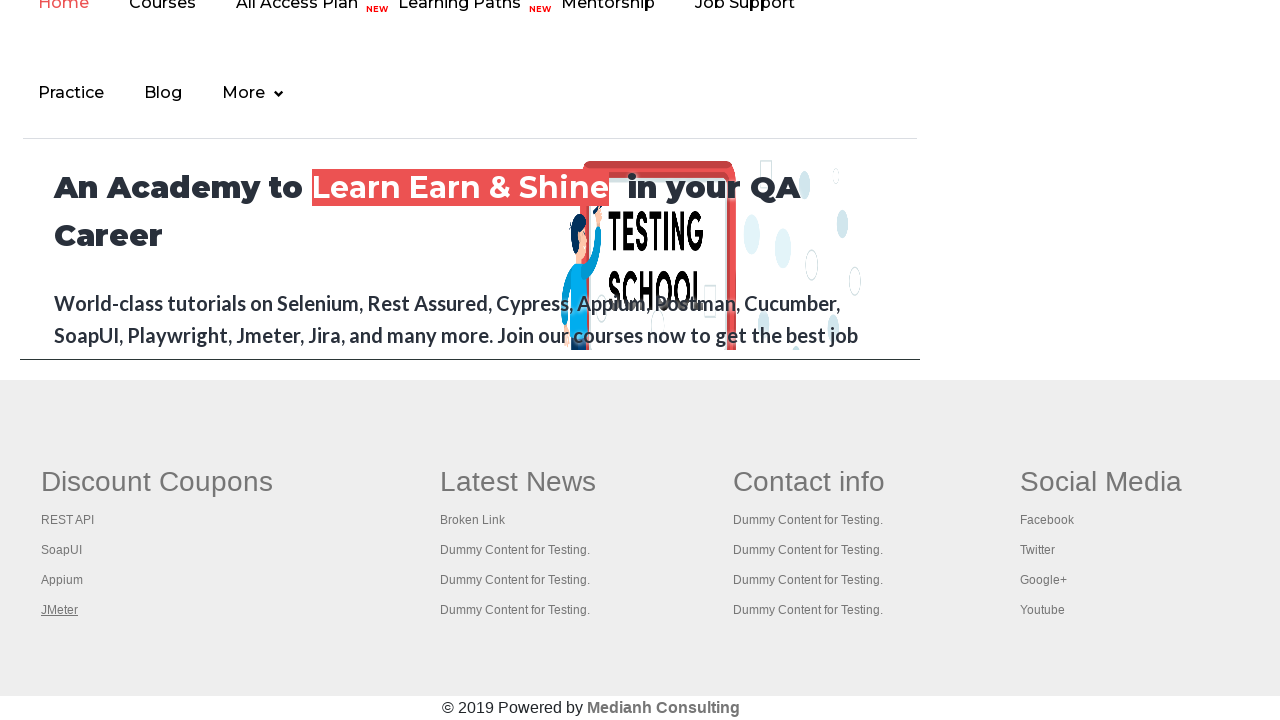

Retrieved page title: 'Apache JMeter - Apache JMeter™'
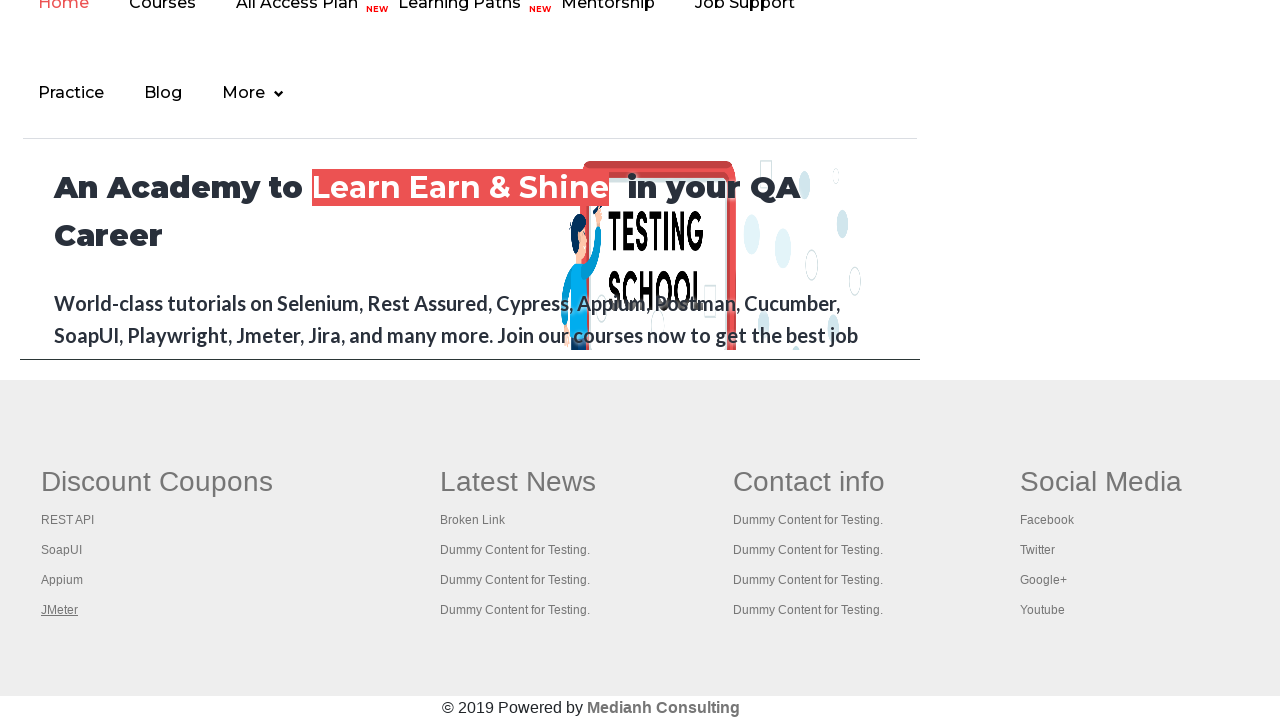

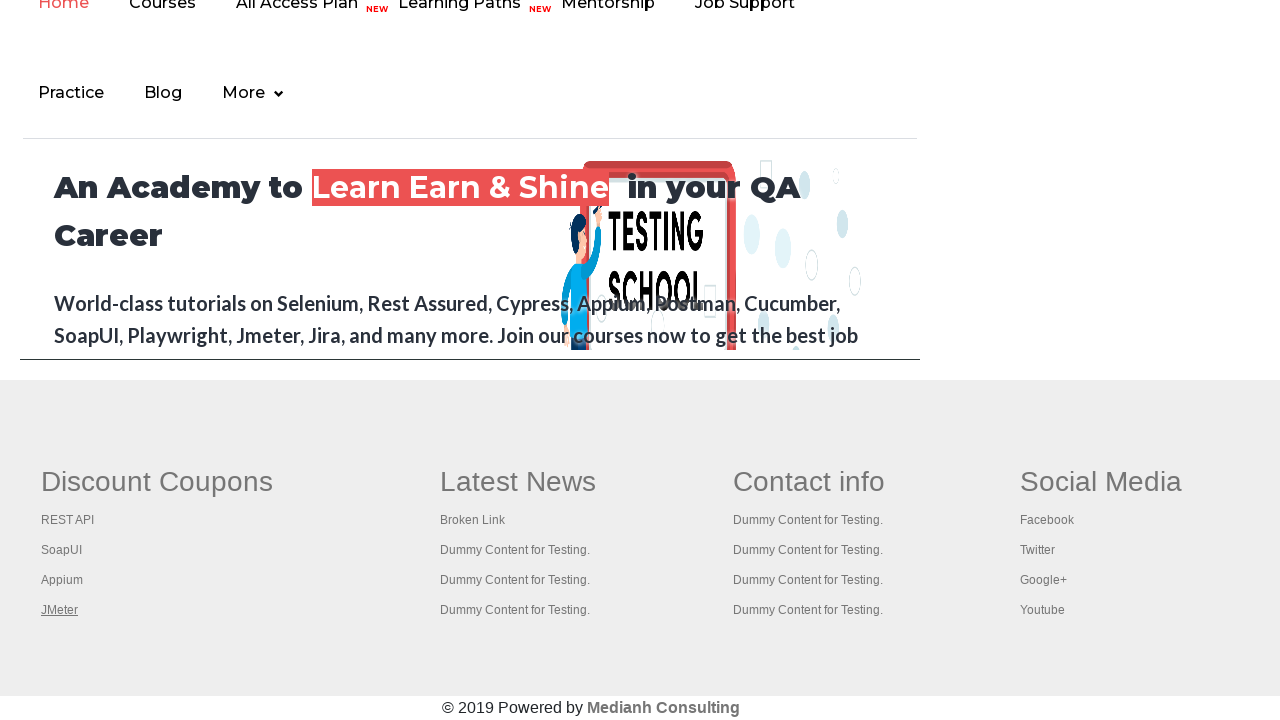